Tests the Python.org search field by finding it using different selector methods (id, name, CSS selector, xpath) and entering search queries, then navigates back in browser history.

Starting URL: https://www.python.org/

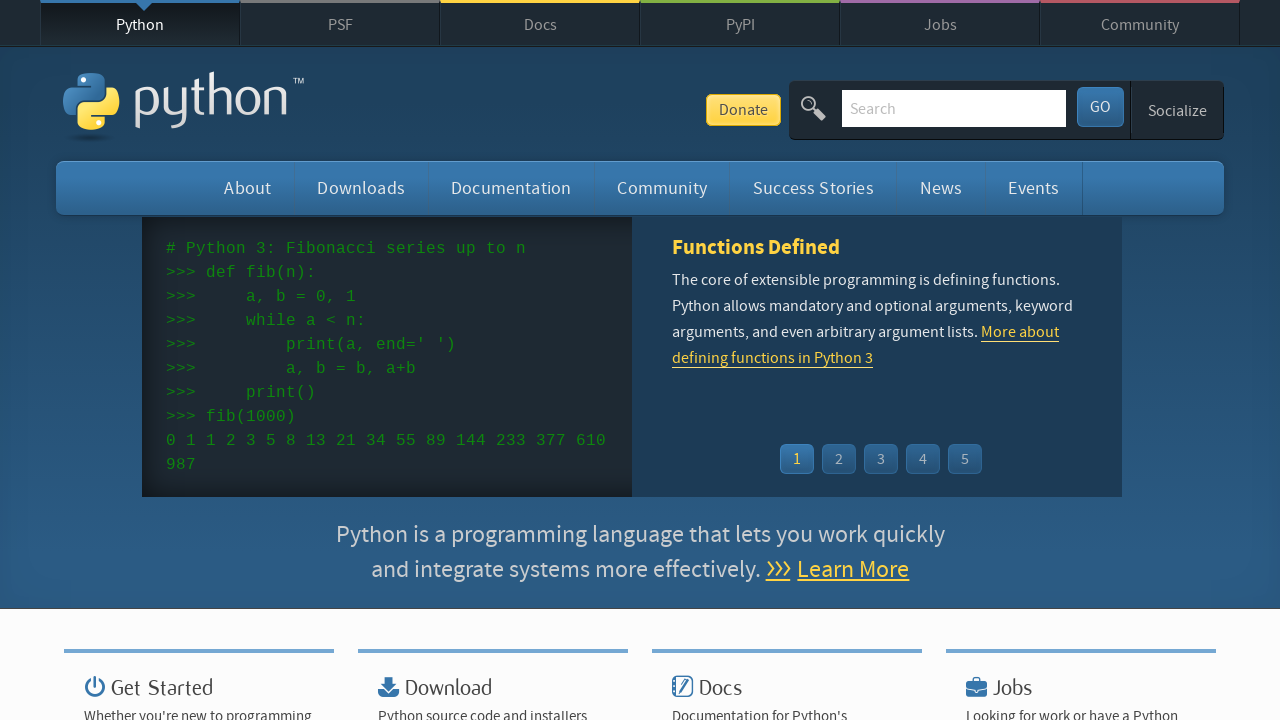

Filled search field by id with 'py' on #id-search-field
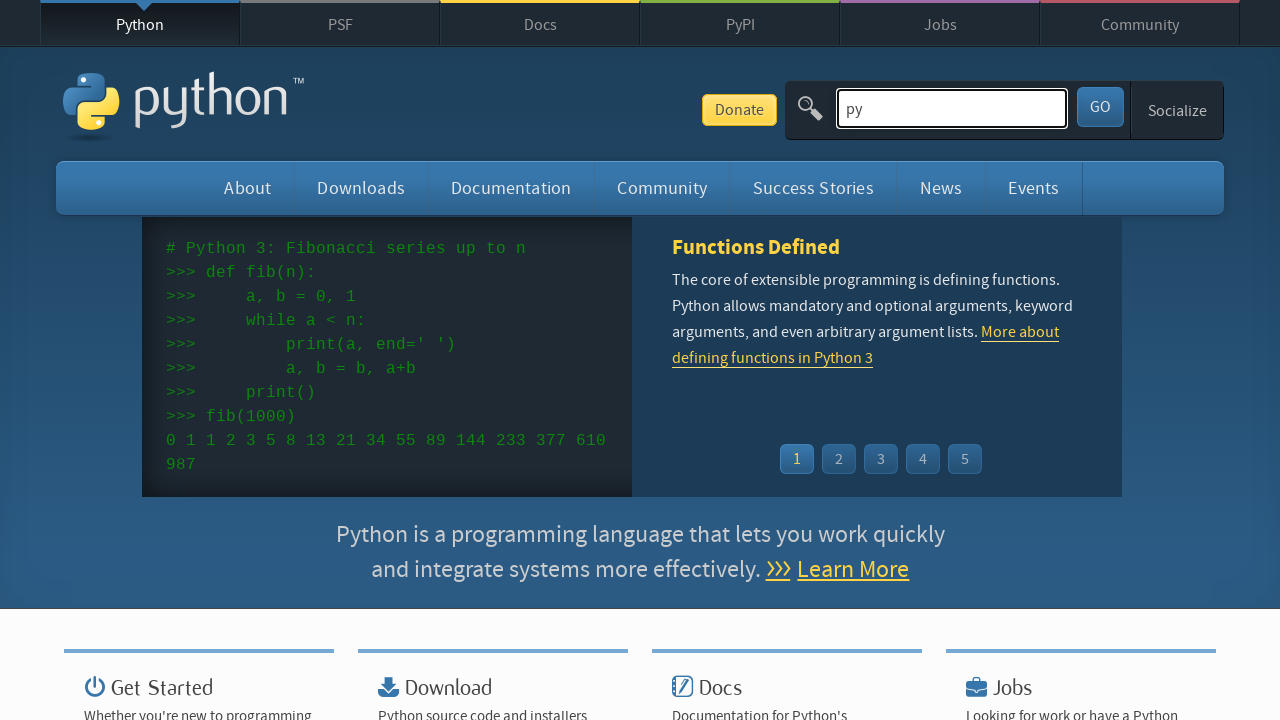

Filled search field by name attribute with 'pypython' on input[name='q']
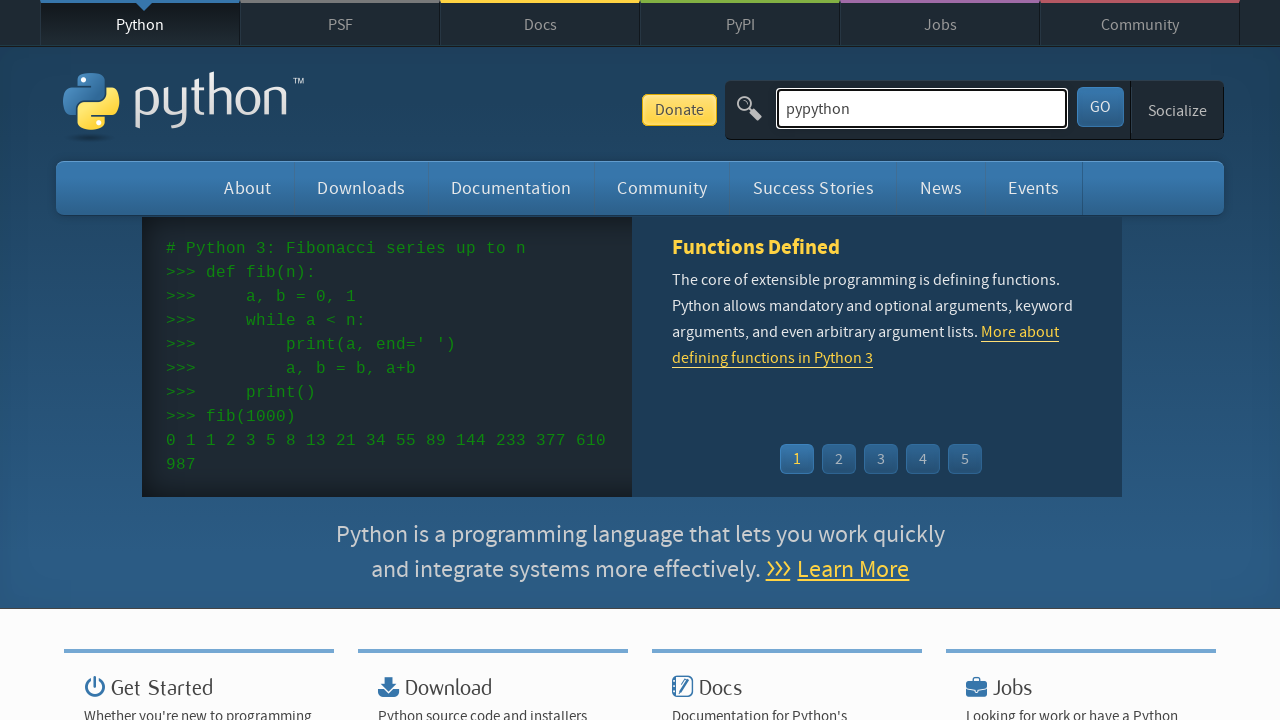

Filled search field by CSS selector with 'pypythonpyTest' on #id-search-field
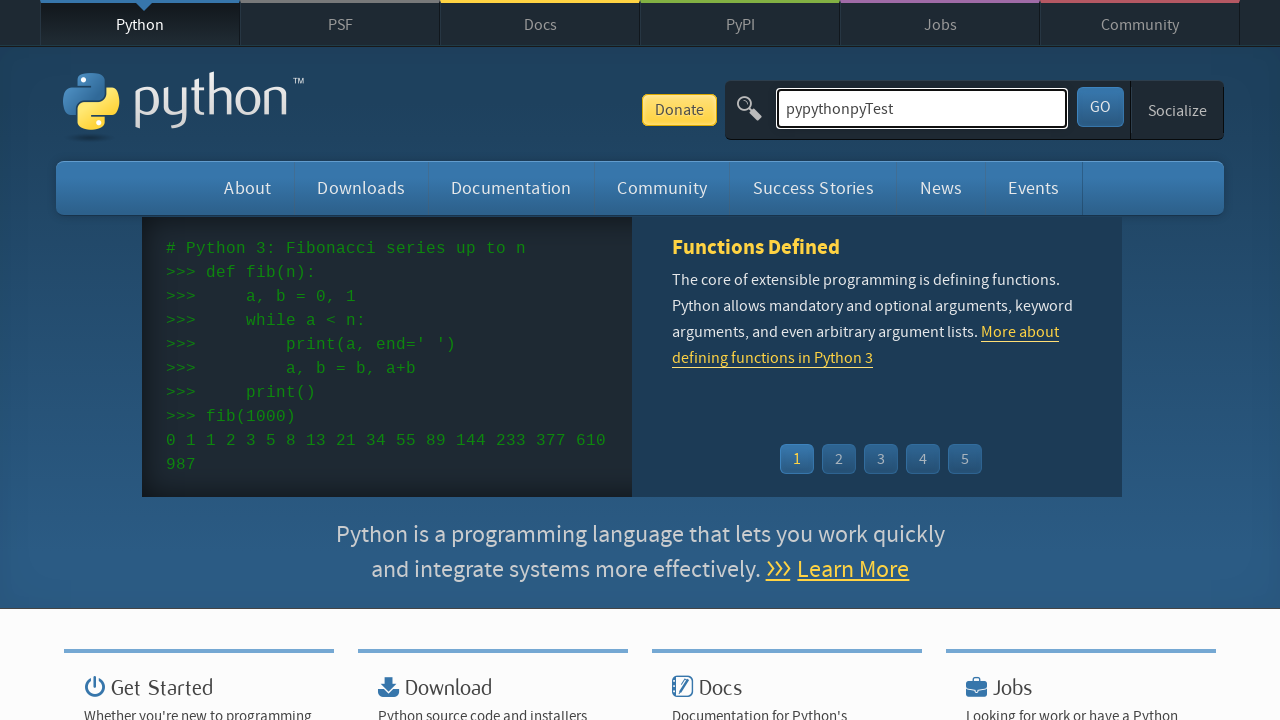

Filled search field by xpath-equivalent selector with 'pypythonpyTestpy' on #id-search-field
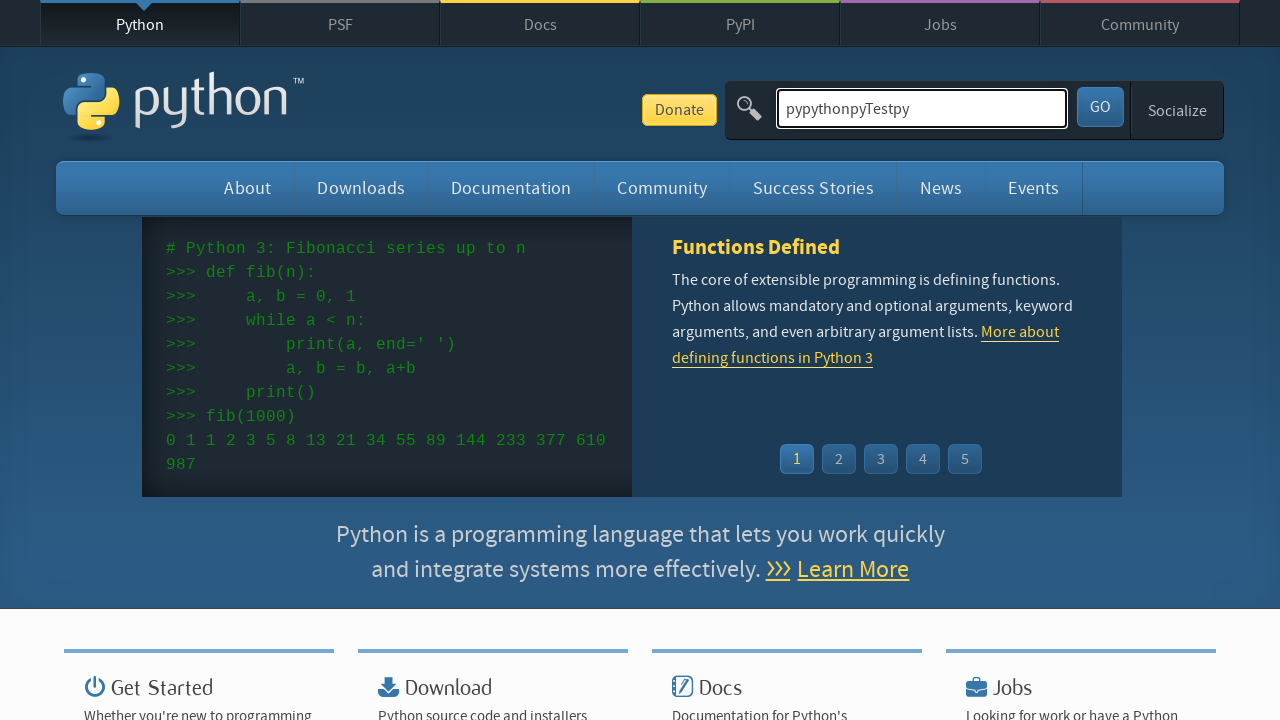

Navigated back in browser history
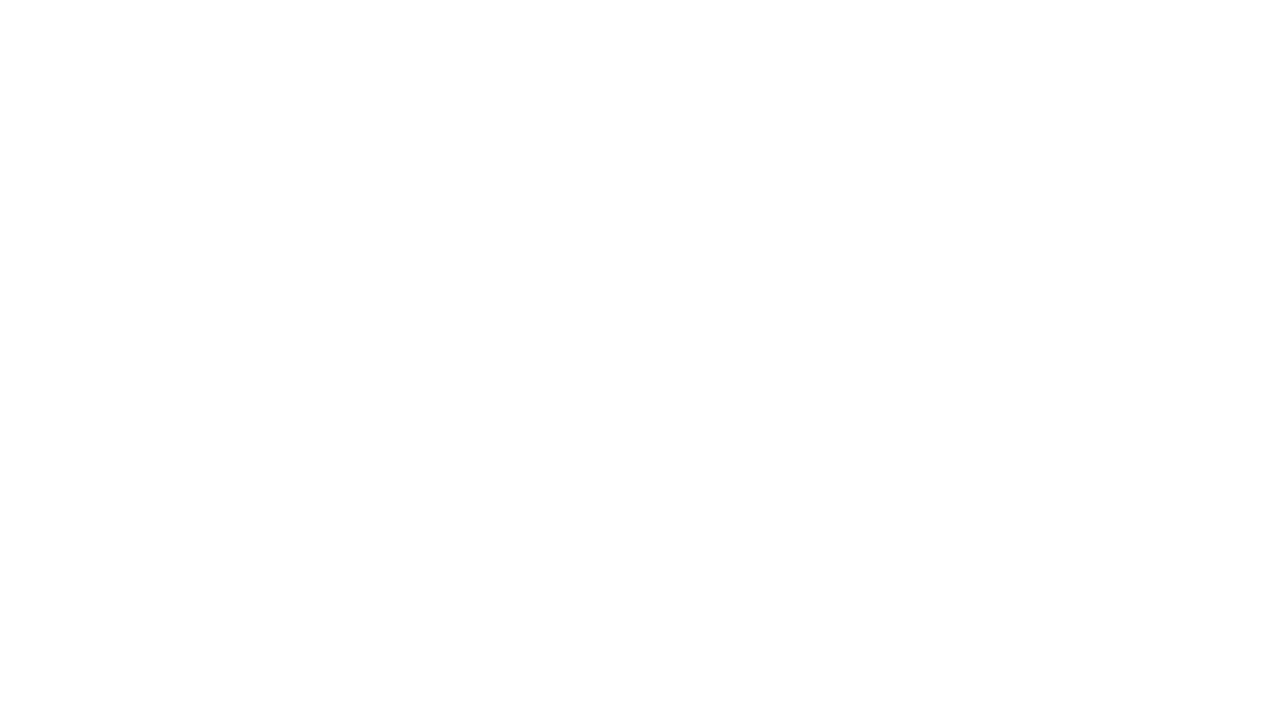

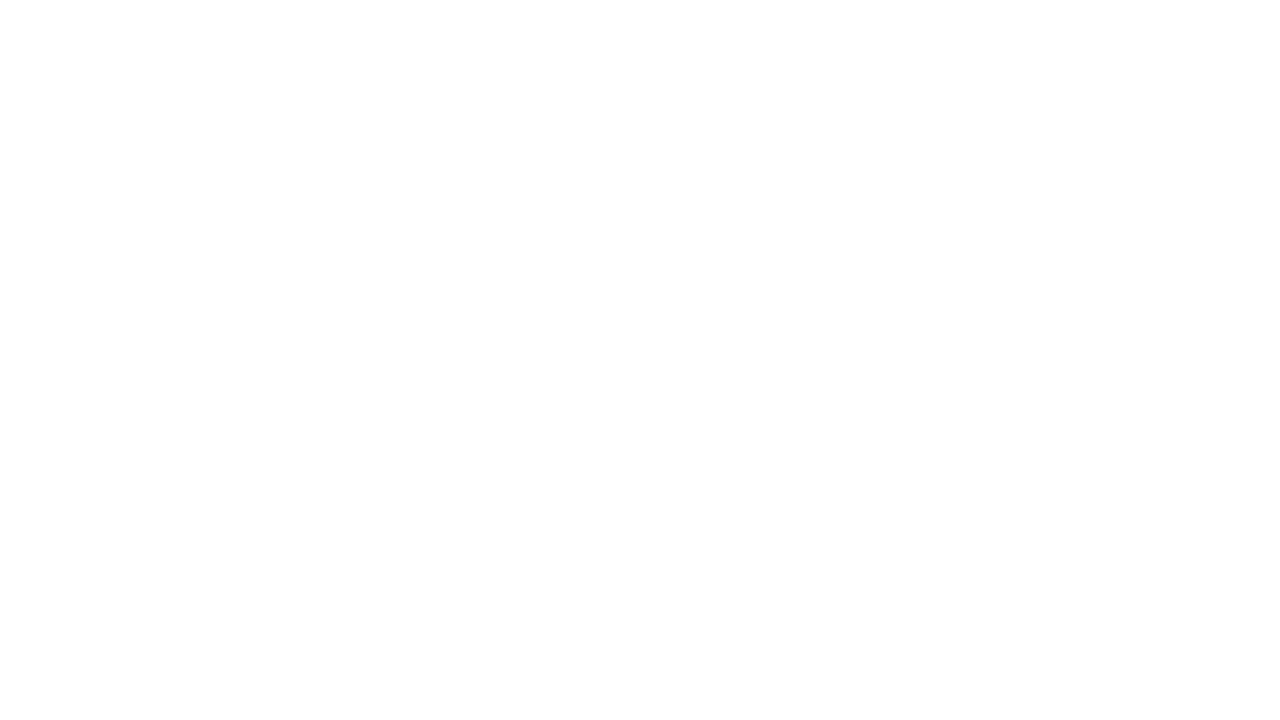